Tests pagination by clicking the Next button to go to the second page and then the Previous button to return to the first page

Starting URL: https://www.demoblaze.com/

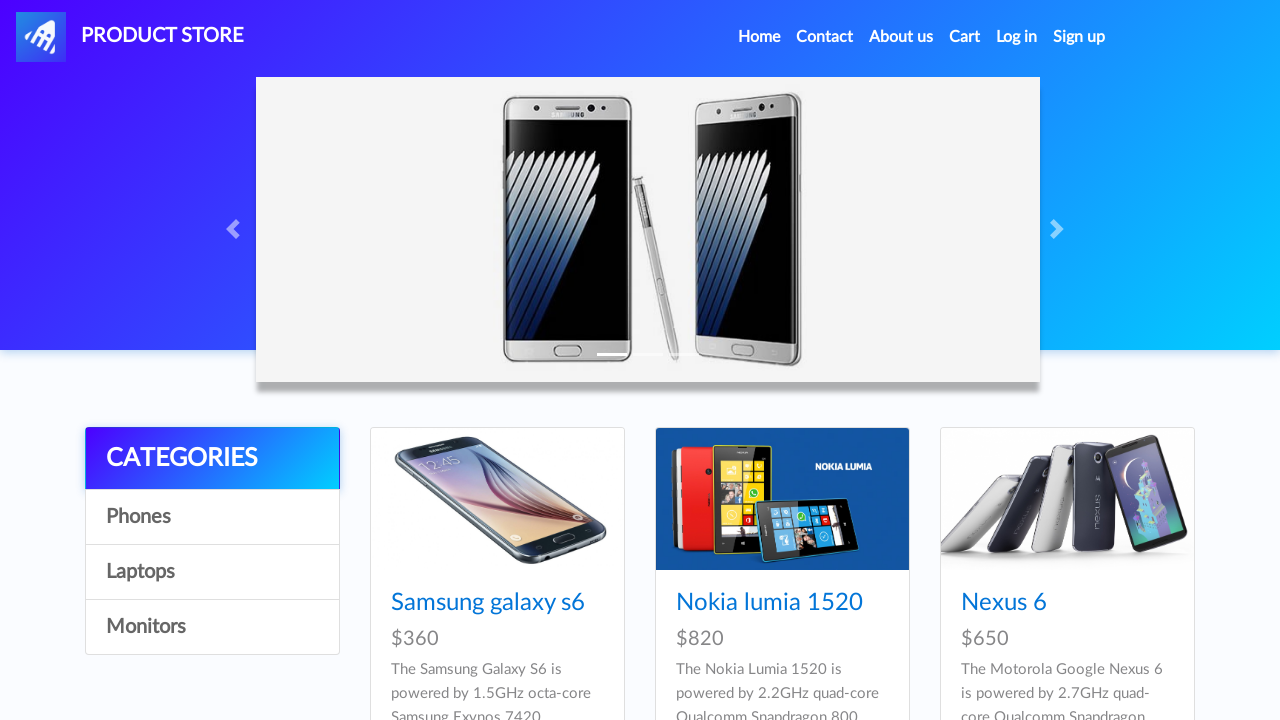

Clicked Next button to navigate to second page at (1166, 385) on #next2
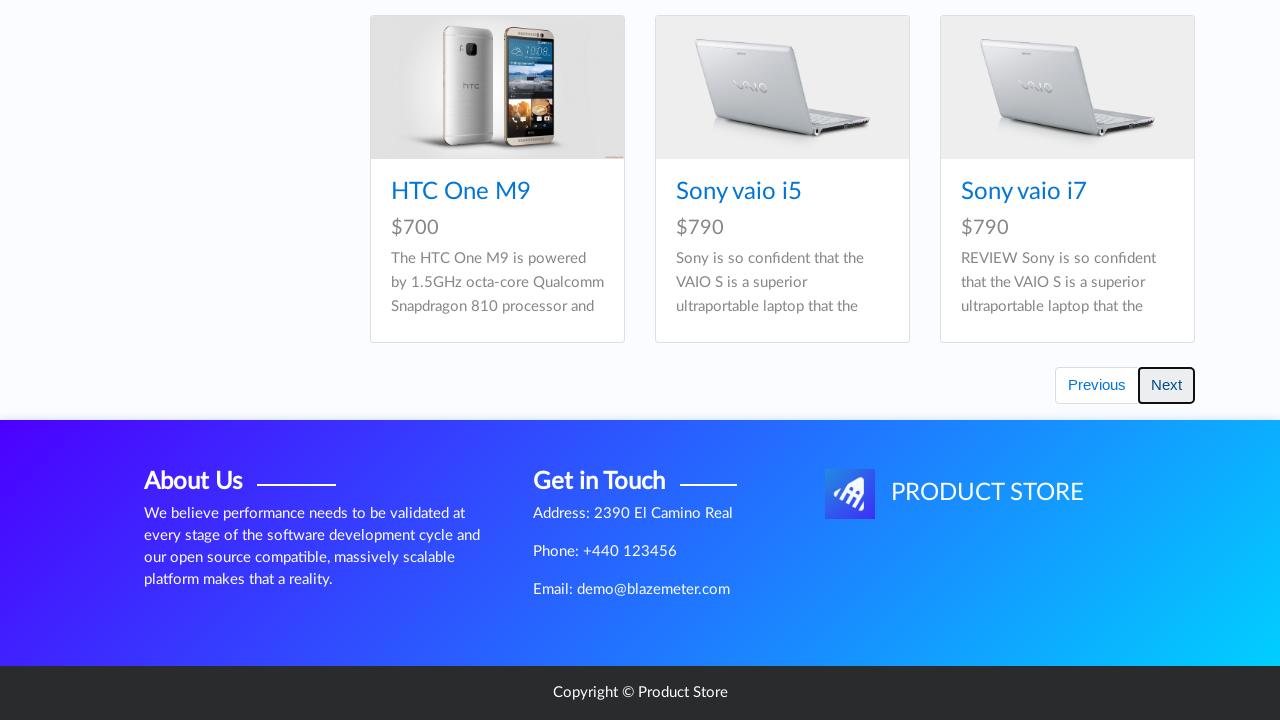

Waited for products to update on second page
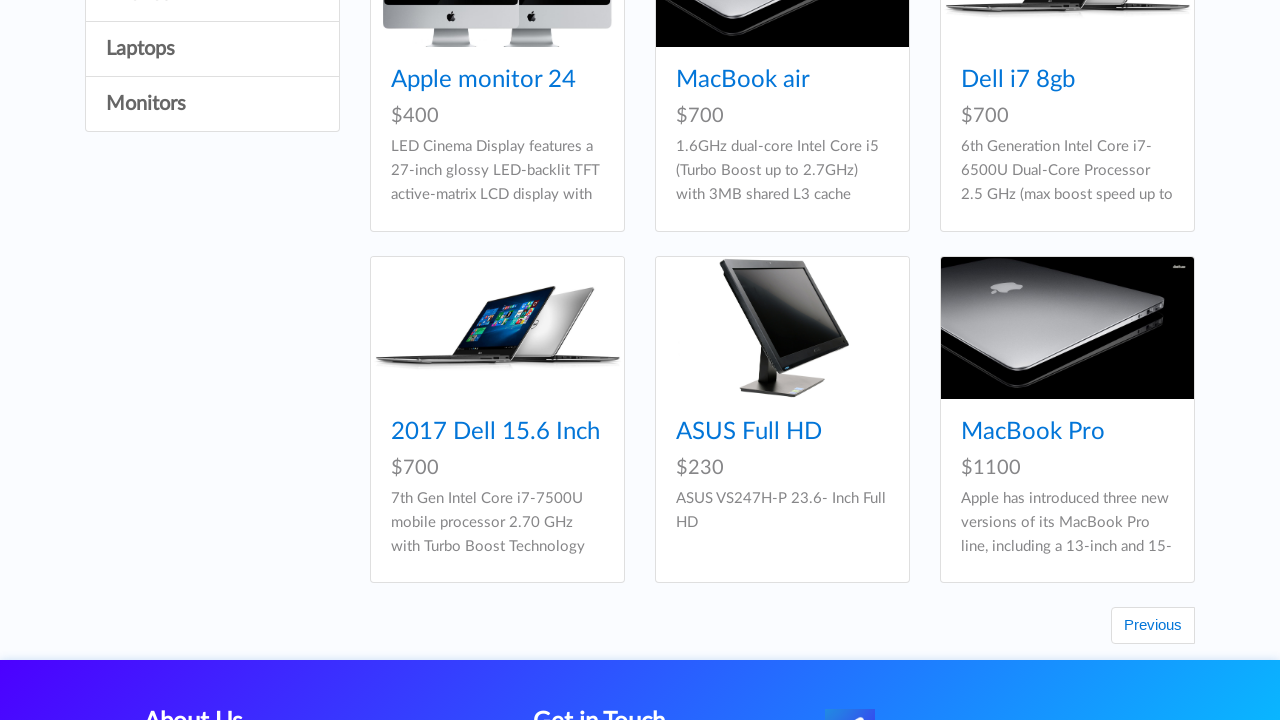

Clicked Previous button to return to first page at (1153, 626) on #prev2
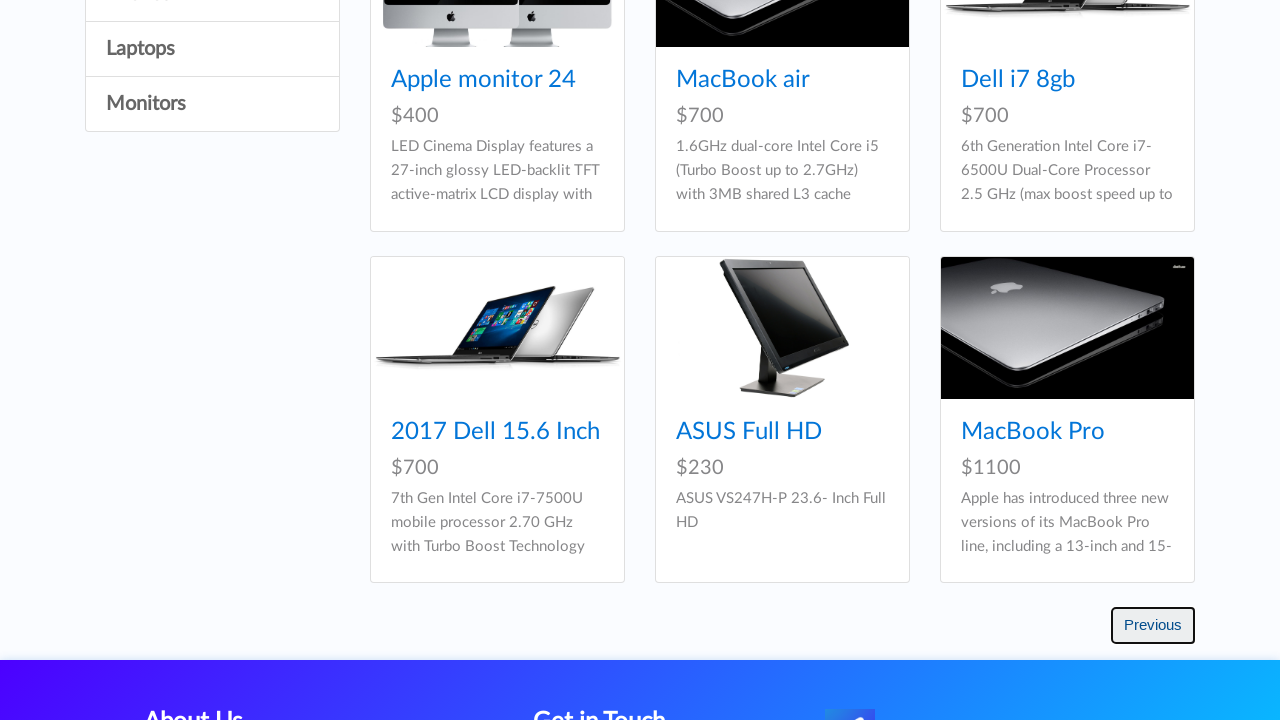

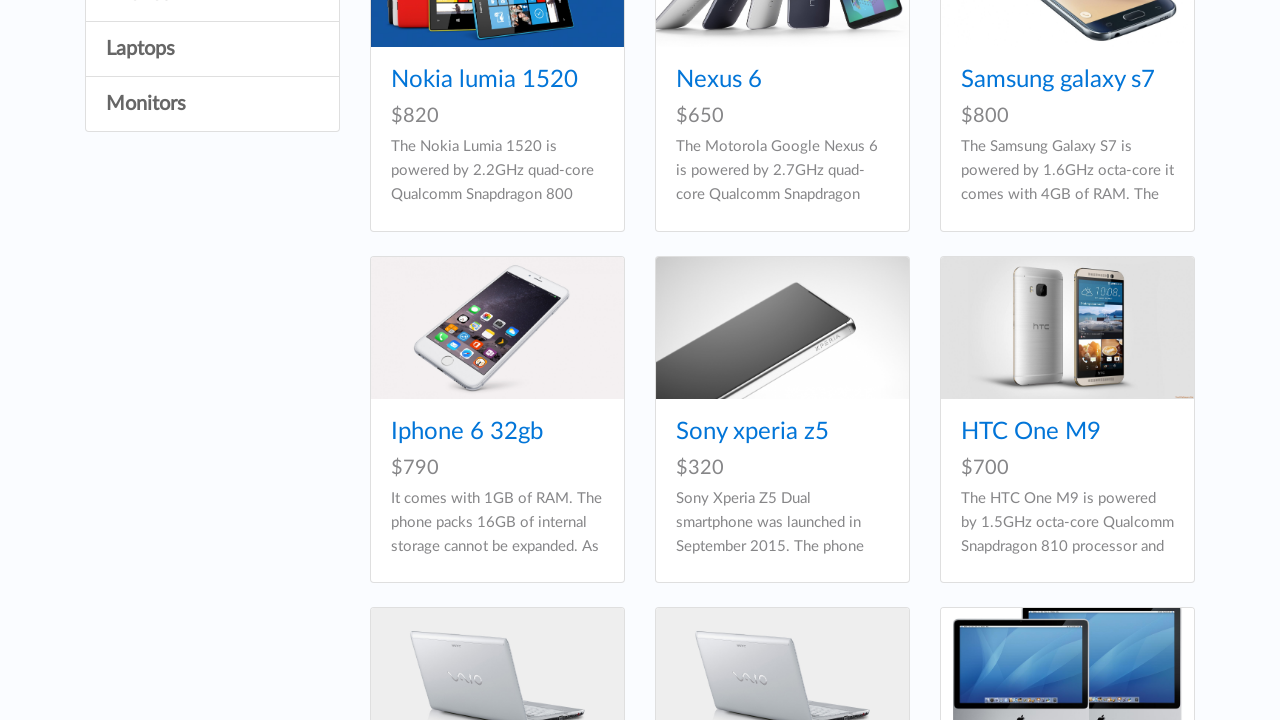